Tests injecting jQuery and jQuery Growl library into a page via JavaScript execution, then displays notification messages using the Growl library.

Starting URL: http://the-internet.herokuapp.com

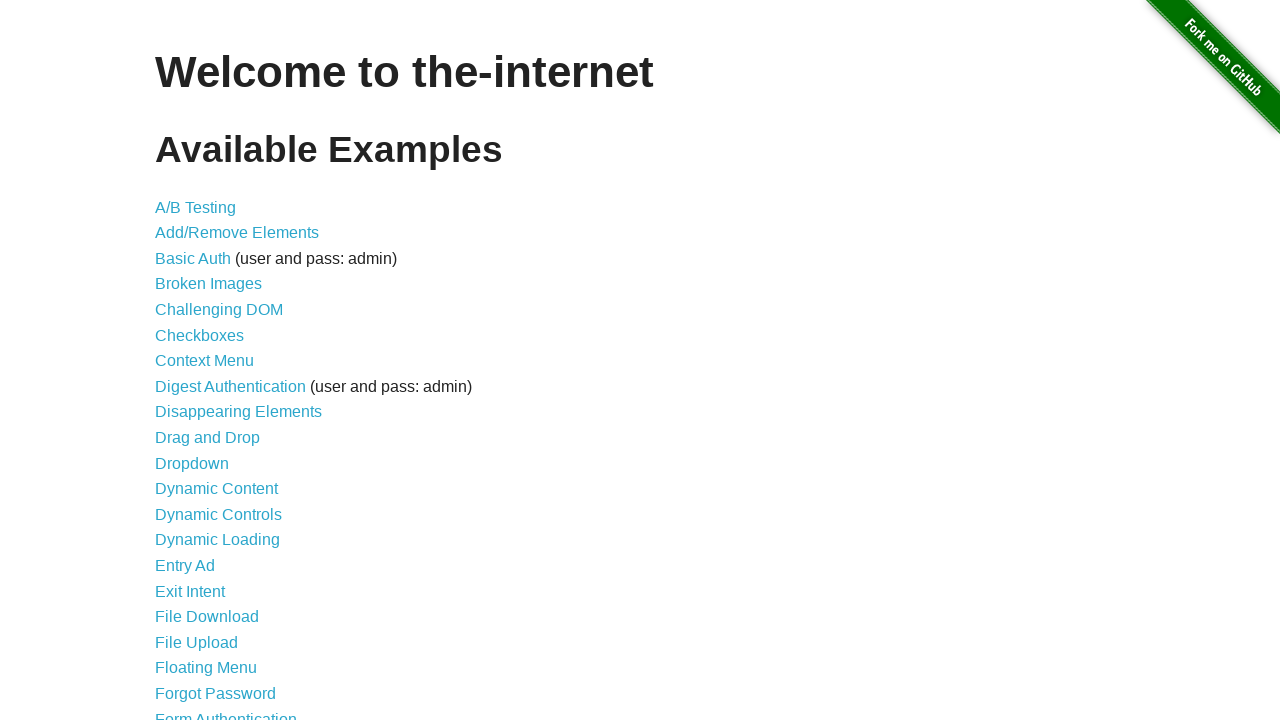

Injected jQuery library into page if not already present
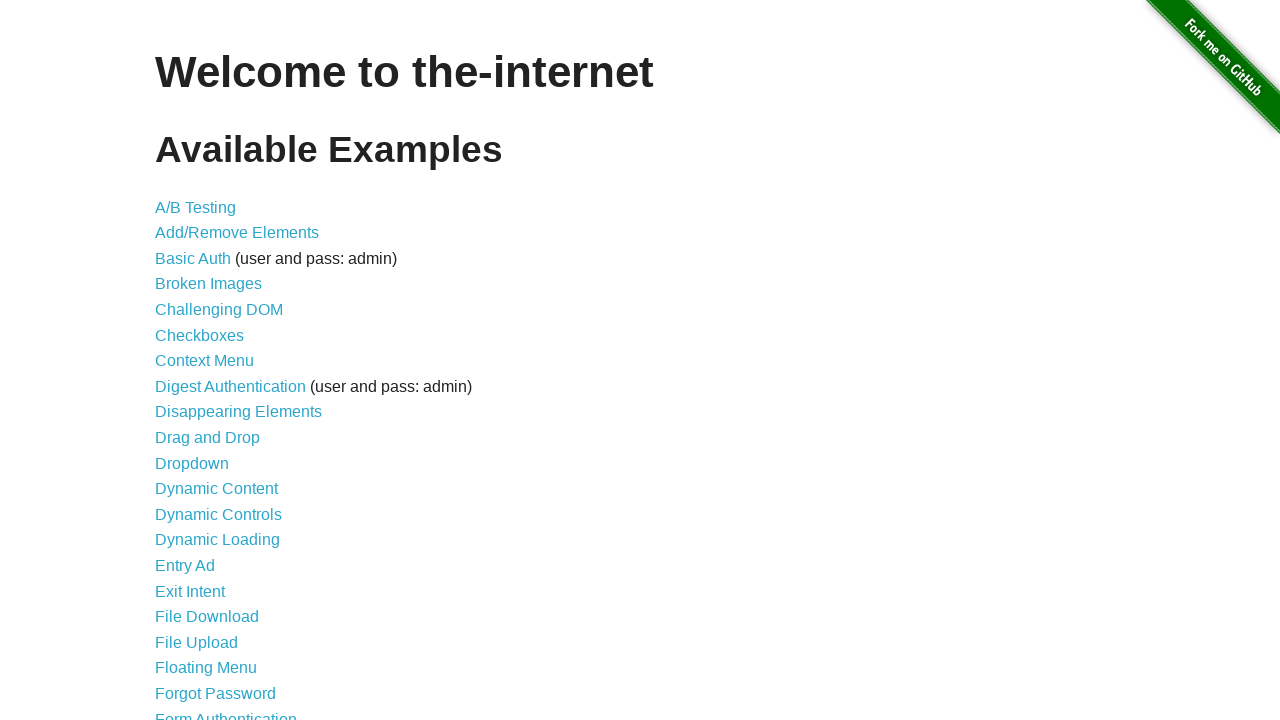

jQuery library loaded successfully
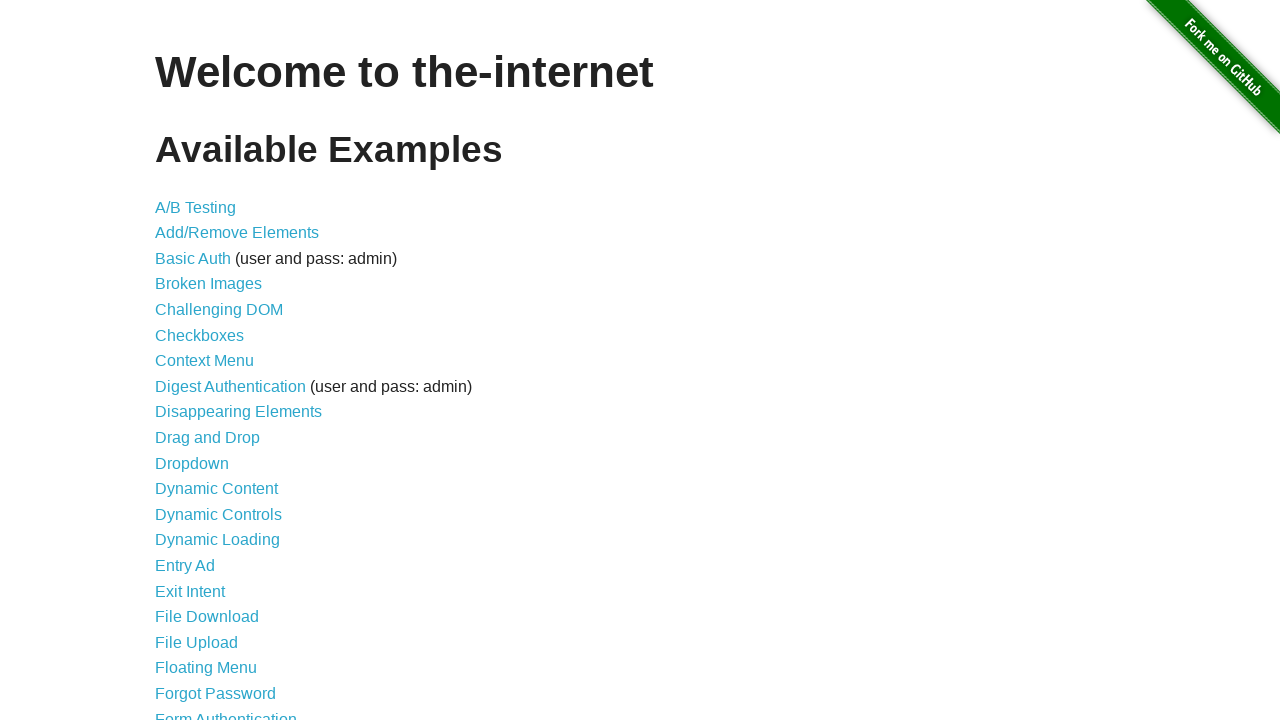

Injected jQuery Growl library script into page
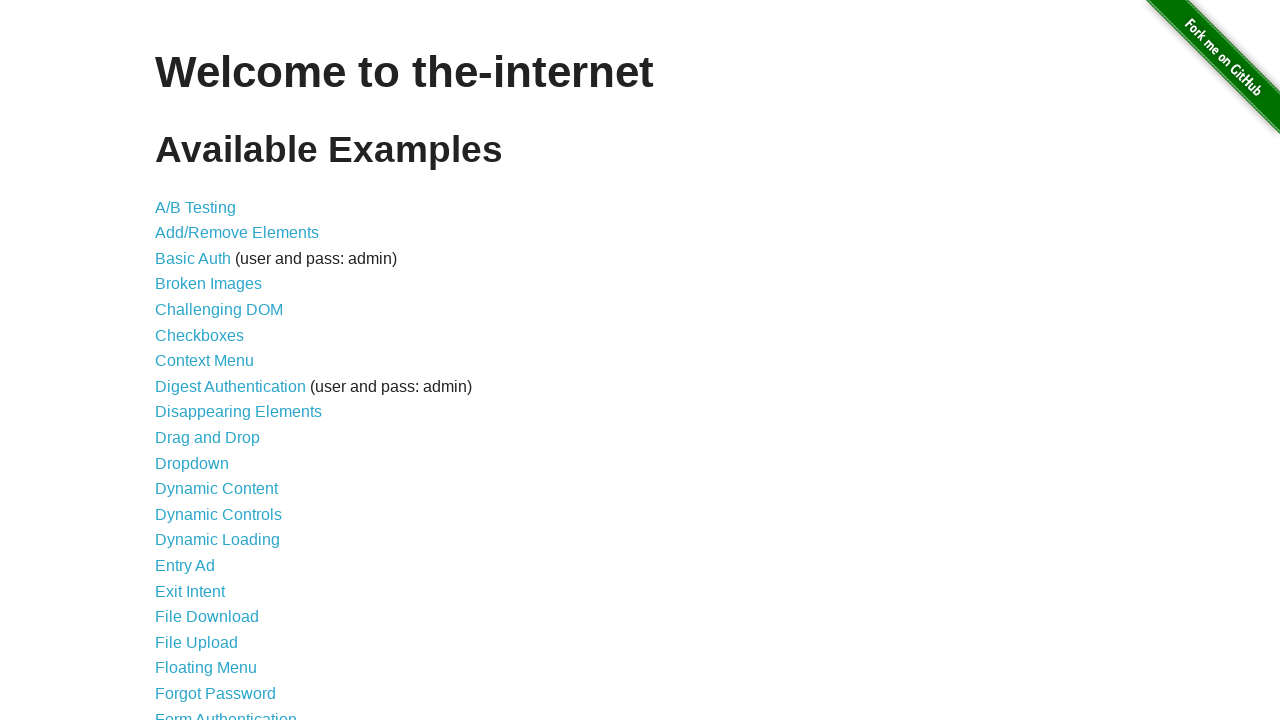

Injected jQuery Growl CSS stylesheet into page
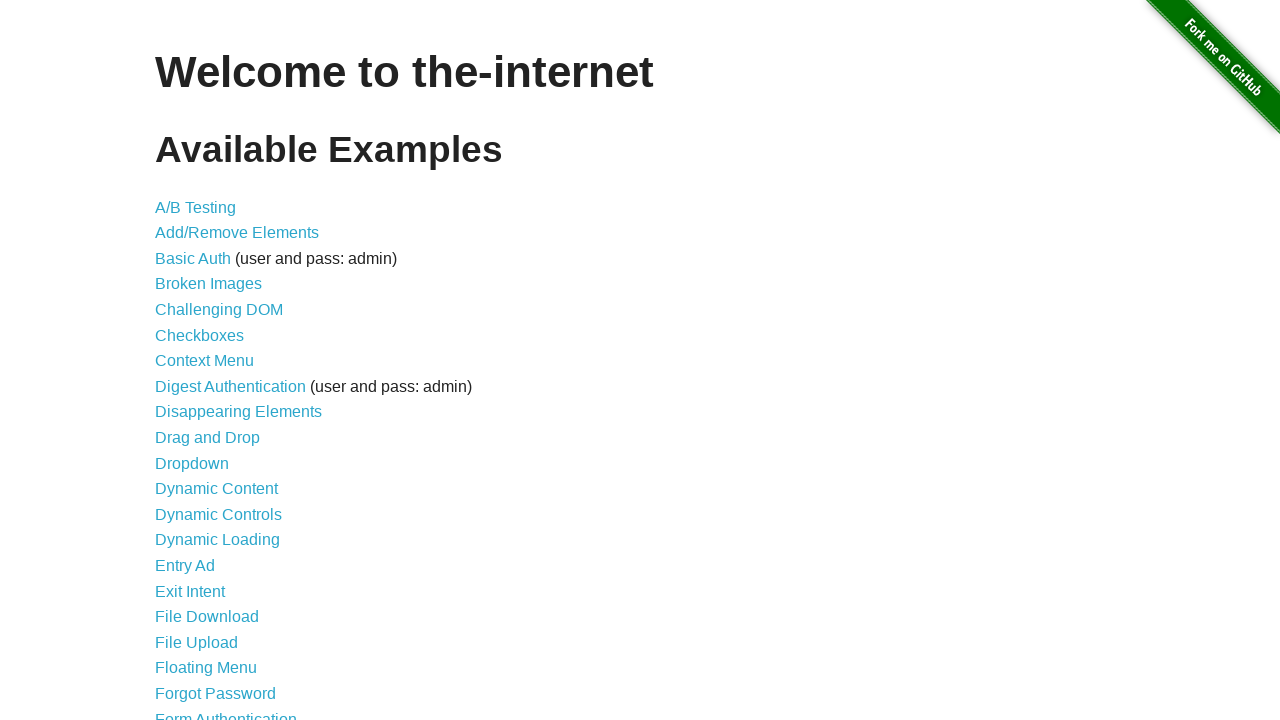

jQuery Growl library loaded and available
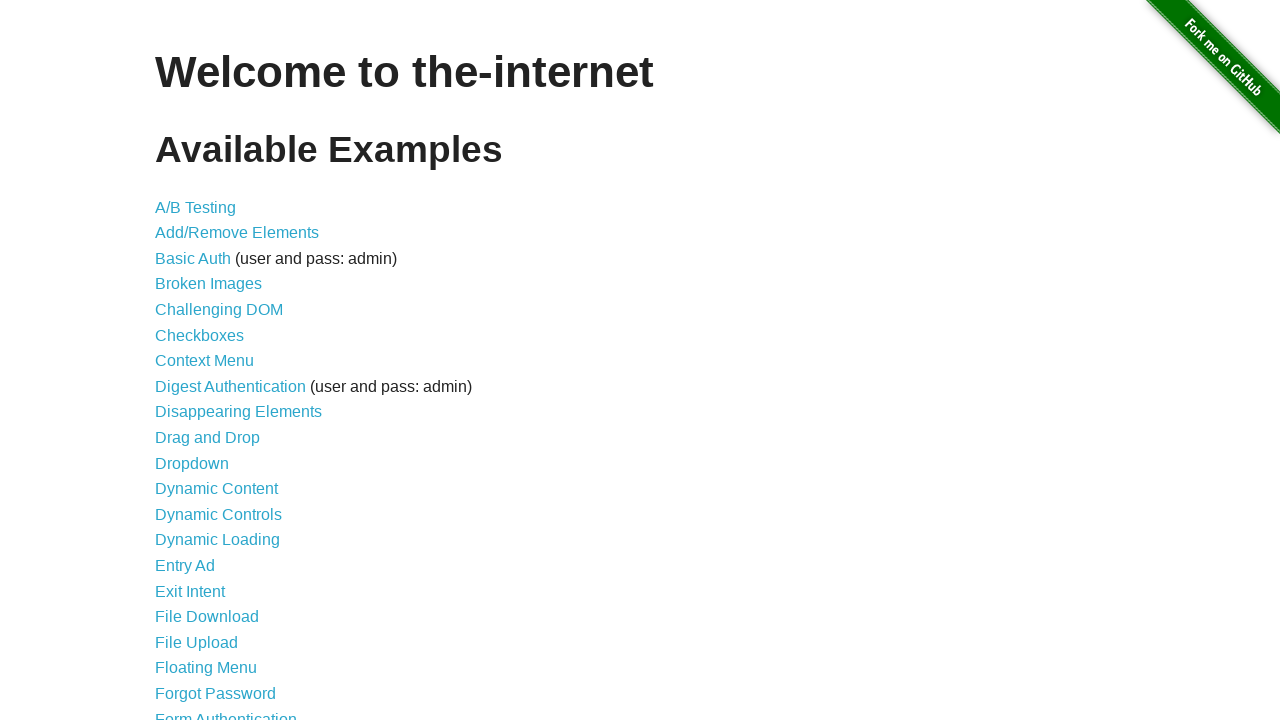

Displayed jQuery Growl notification with title 'GET' and message '/'
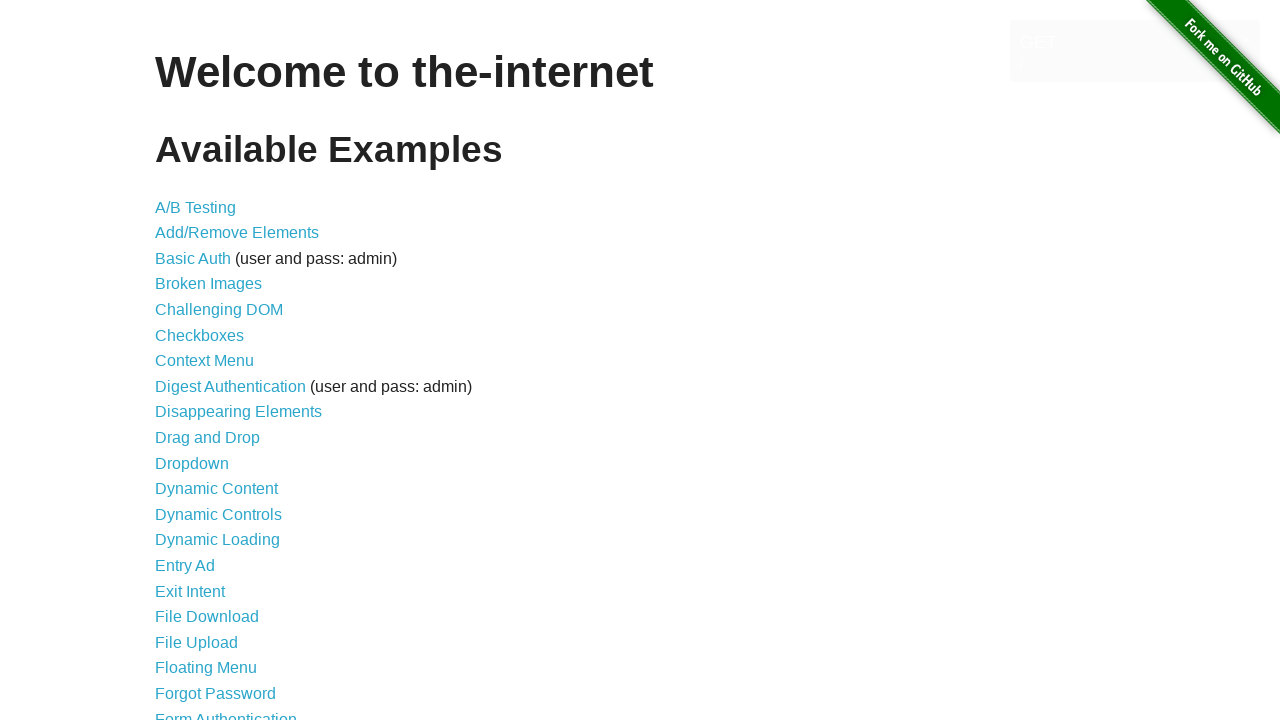

Waited 2 seconds to view notification
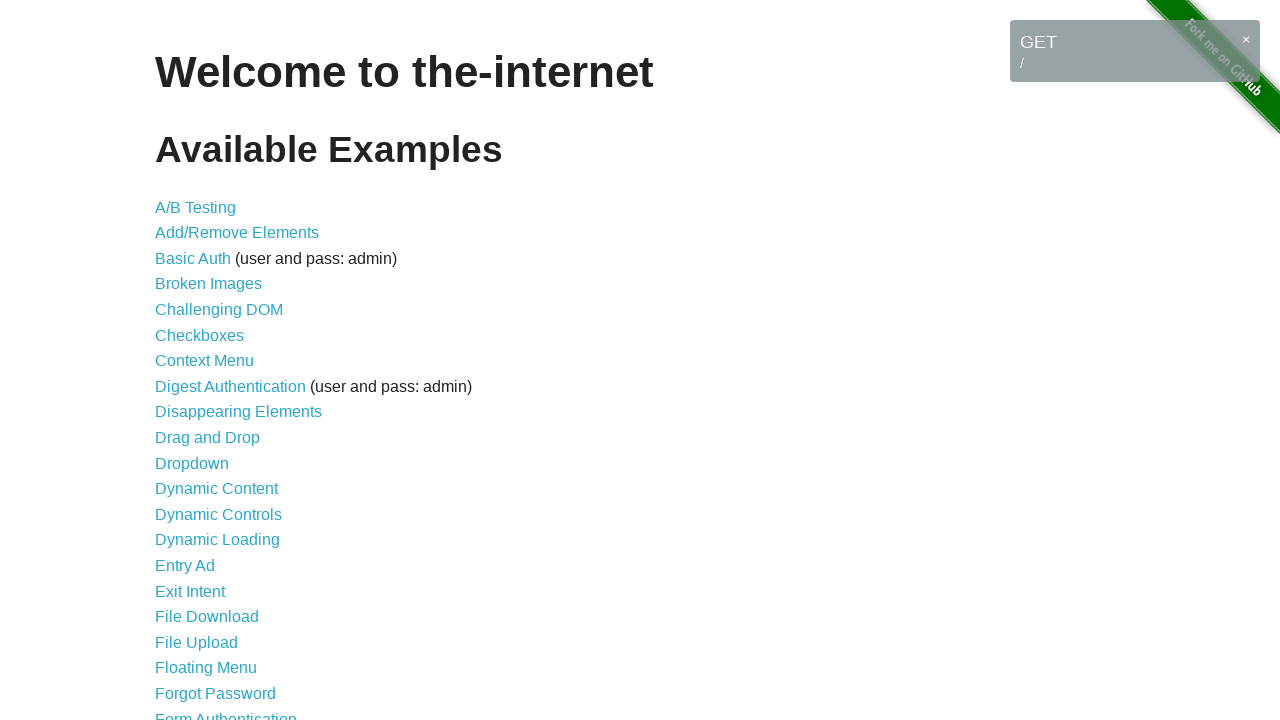

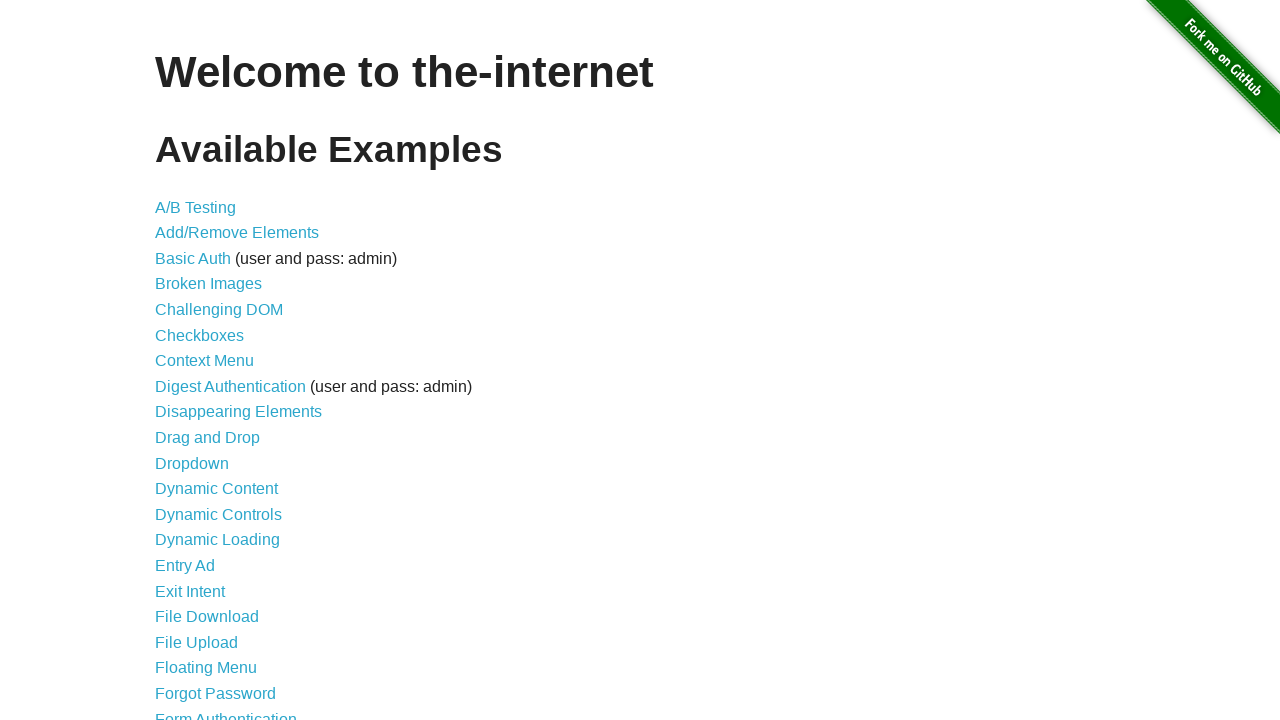